Tests date picker functionality by navigating through calendar decades, years, months and selecting a specific date from the 1990s

Starting URL: https://rahulshettyacademy.com/seleniumPractise/#/offers

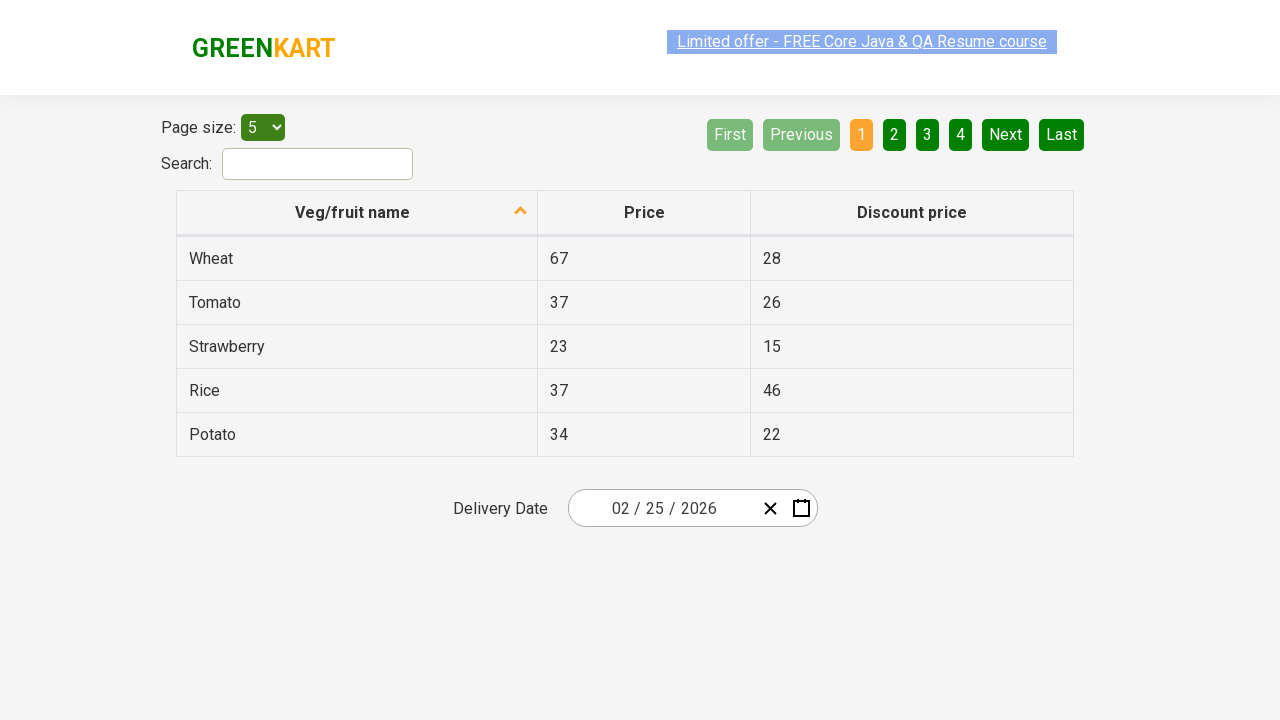

Clicked date picker input group to open calendar at (662, 508) on .react-date-picker__inputGroup
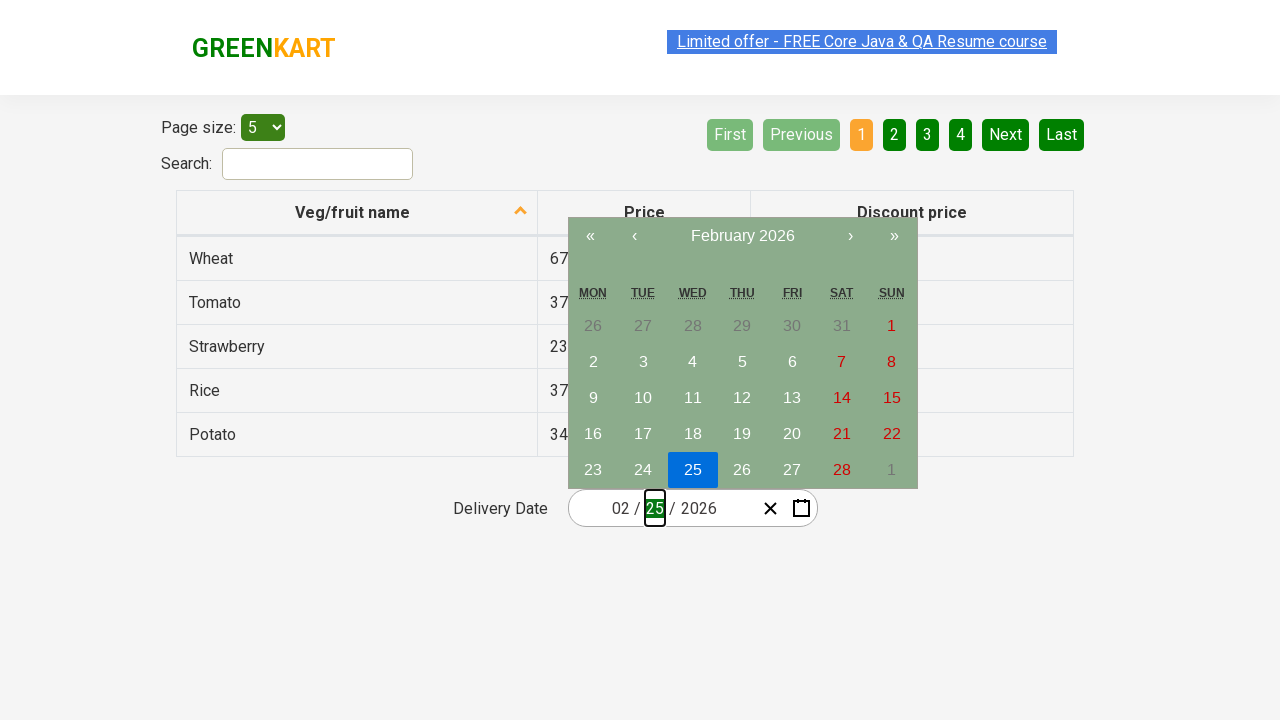

Clicked navigation label - navigated from day view to month view at (742, 236) on .react-calendar__navigation__label
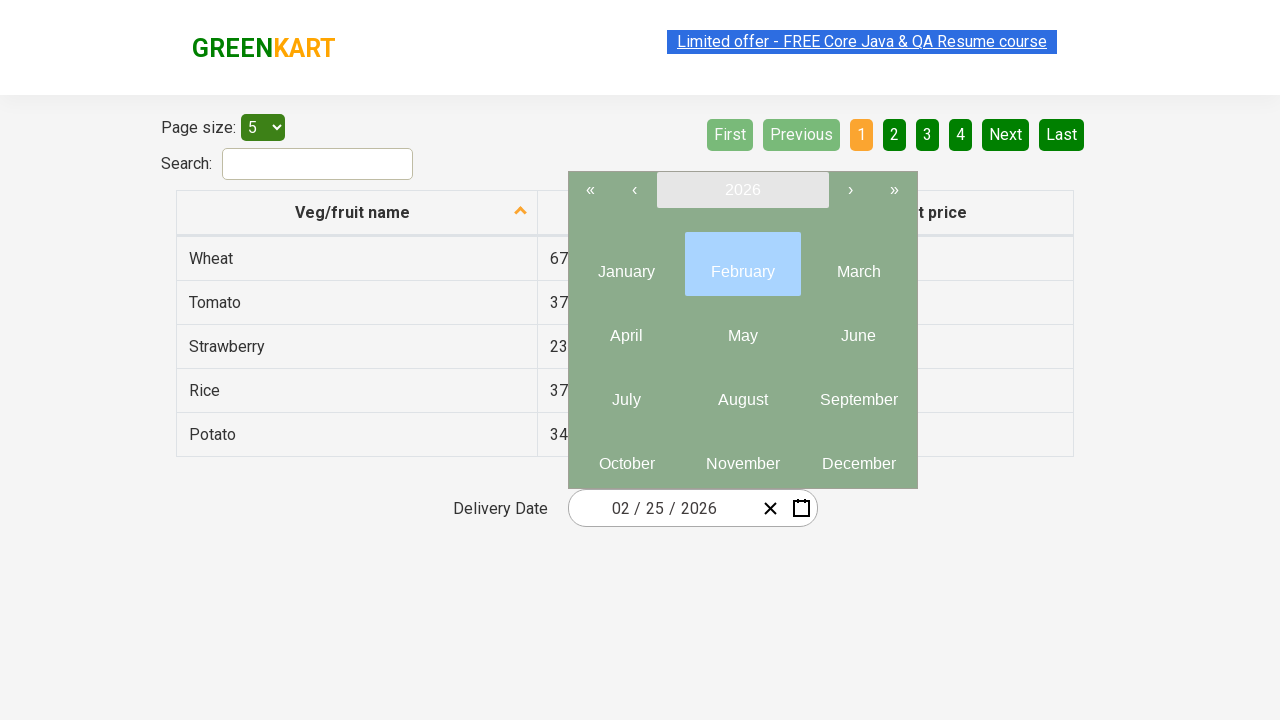

Clicked navigation label - navigated from month view to year view at (742, 190) on .react-calendar__navigation__label
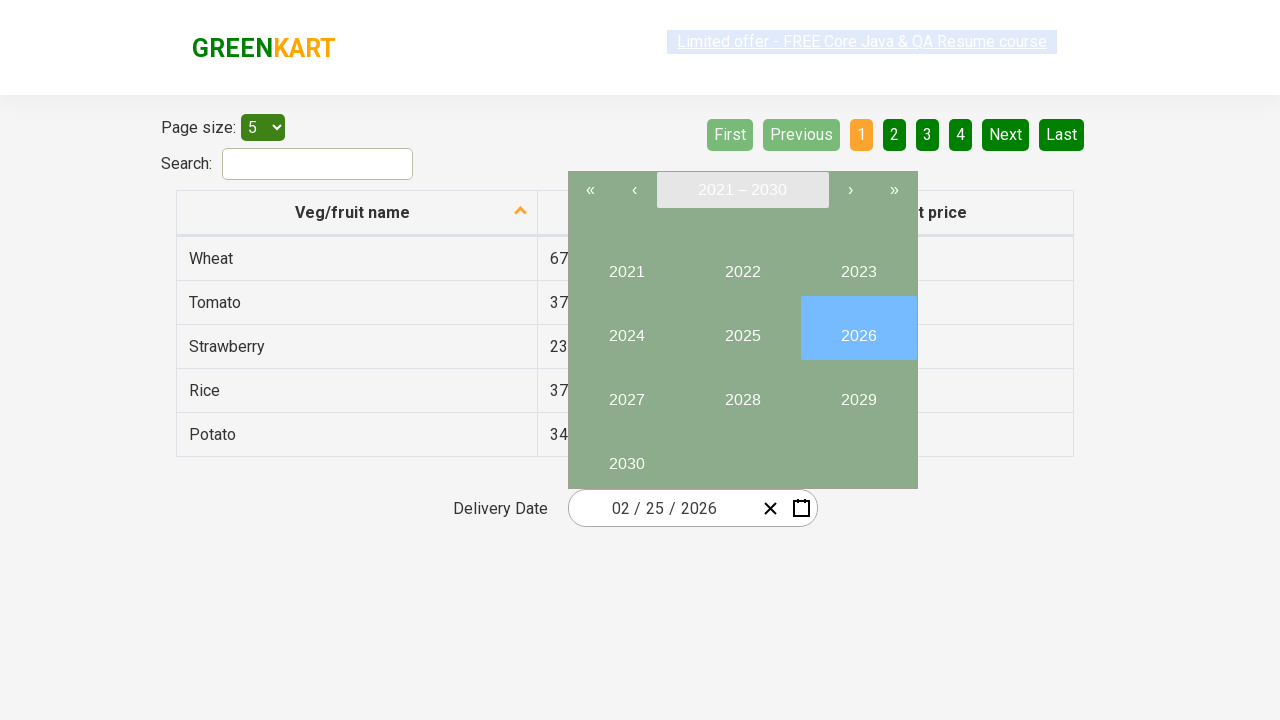

Clicked navigation label - navigated from year view to decade view at (742, 190) on .react-calendar__navigation__label
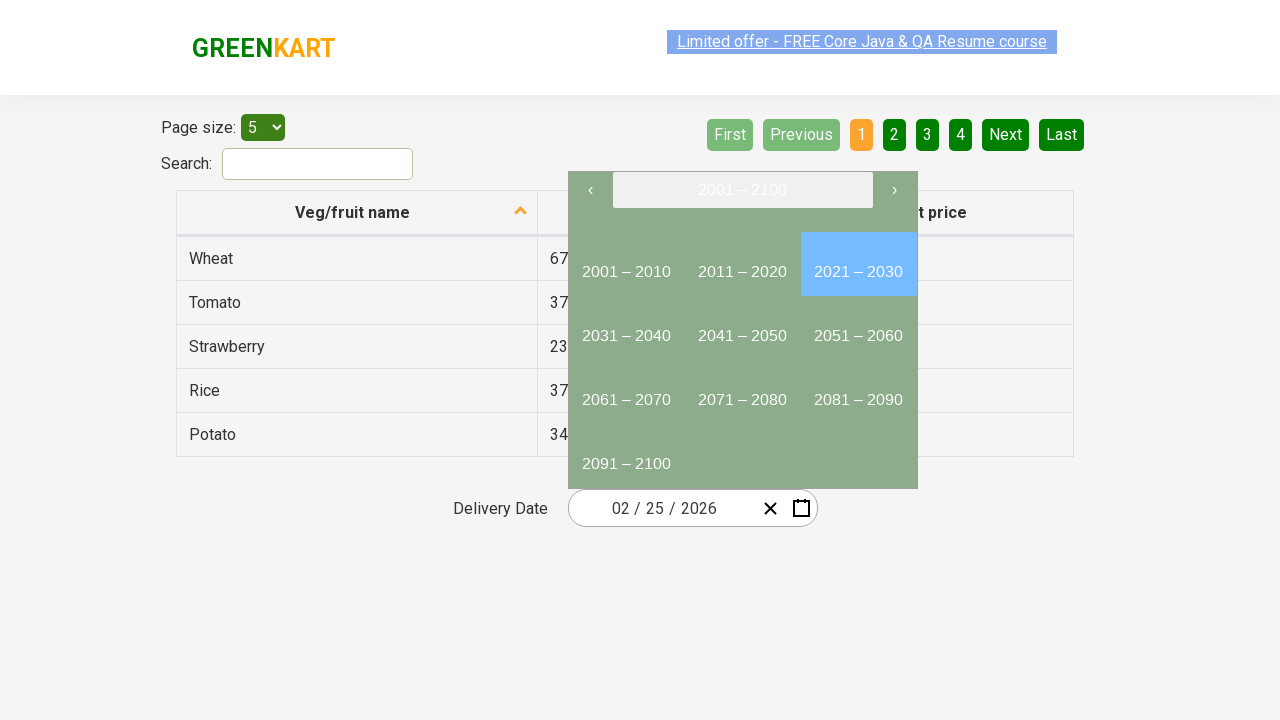

Clicked previous button to navigate to earlier decade at (590, 190) on div[class='react-calendar__navigation'] .react-calendar__navigation__prev-button
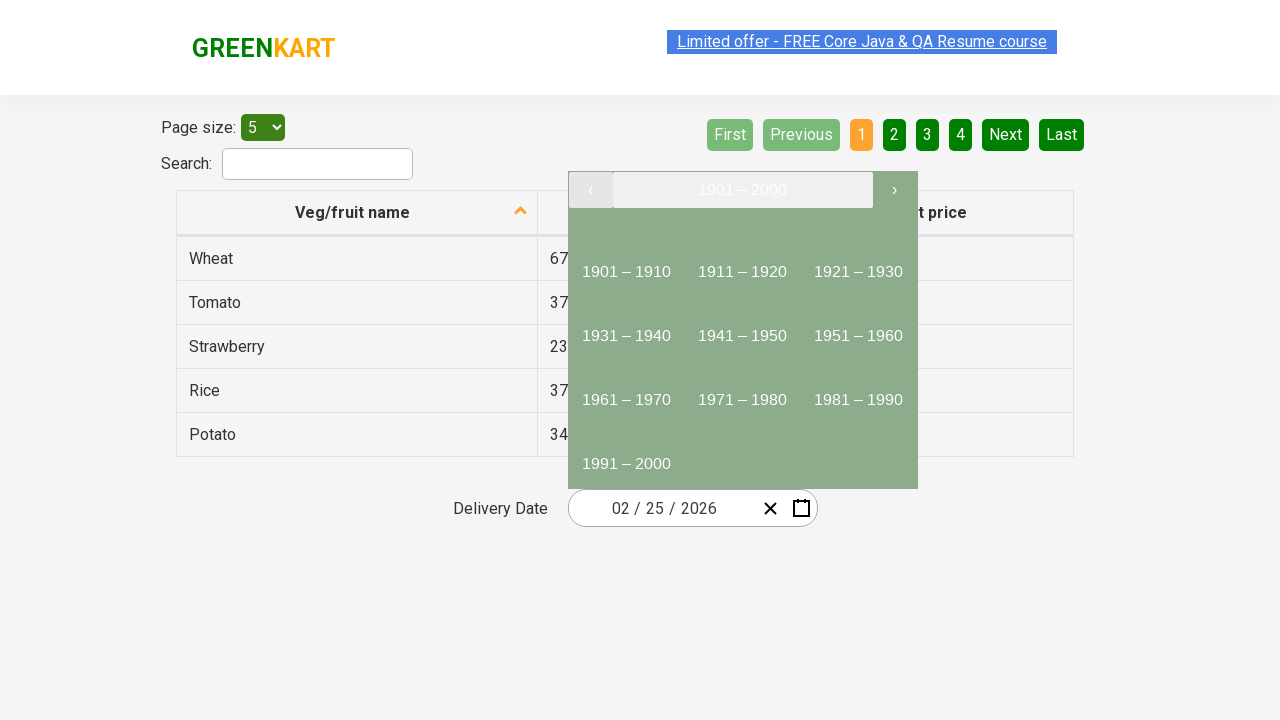

Selected decade 1991 – 2000 - navigated to year view at (626, 456) on button:has-text('1991 – 2000')
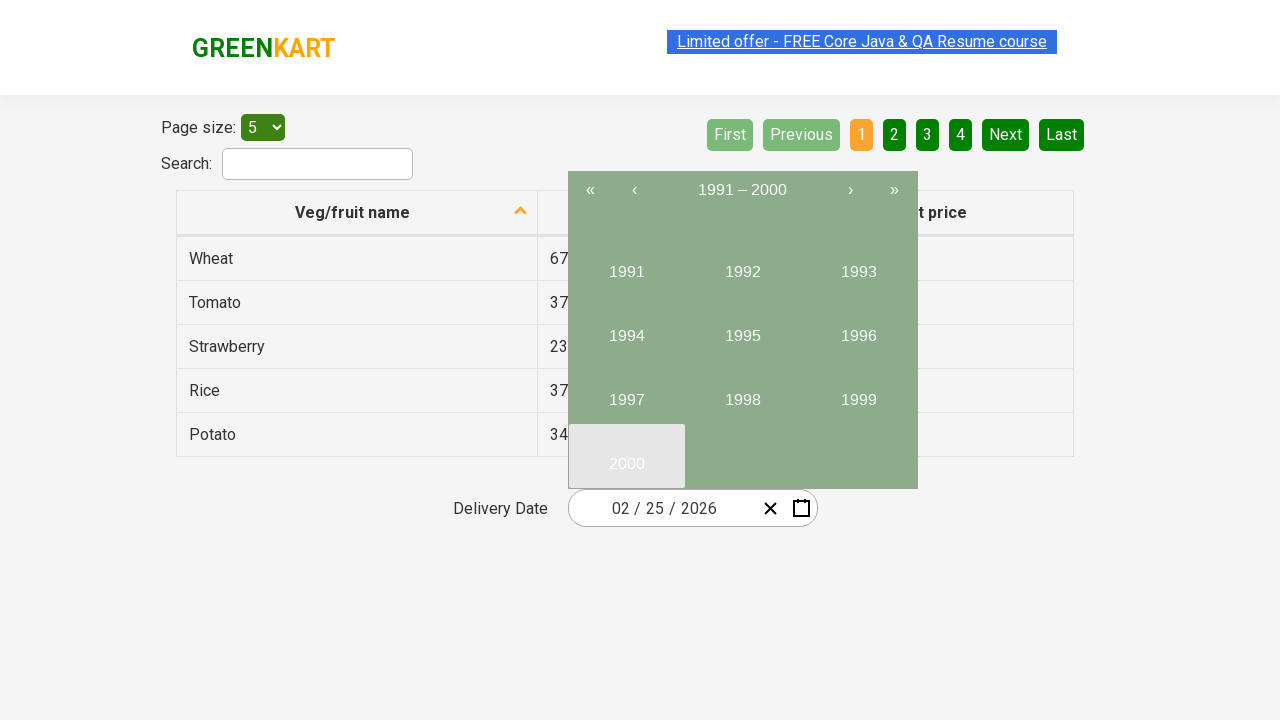

Selected year 1995 - navigated to month view at (742, 328) on button:has-text('1995')
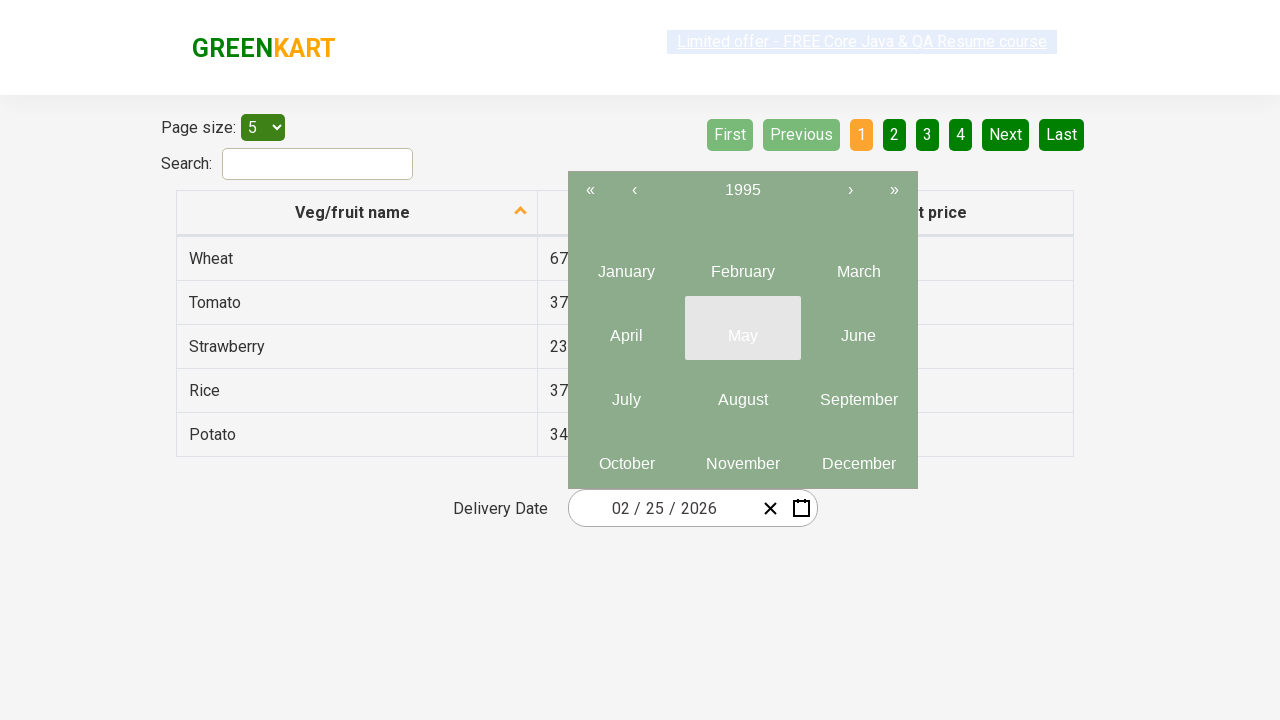

Selected month 7 (July) - navigated to day view at (626, 392) on .react-calendar__year-view__months__month >> nth=6
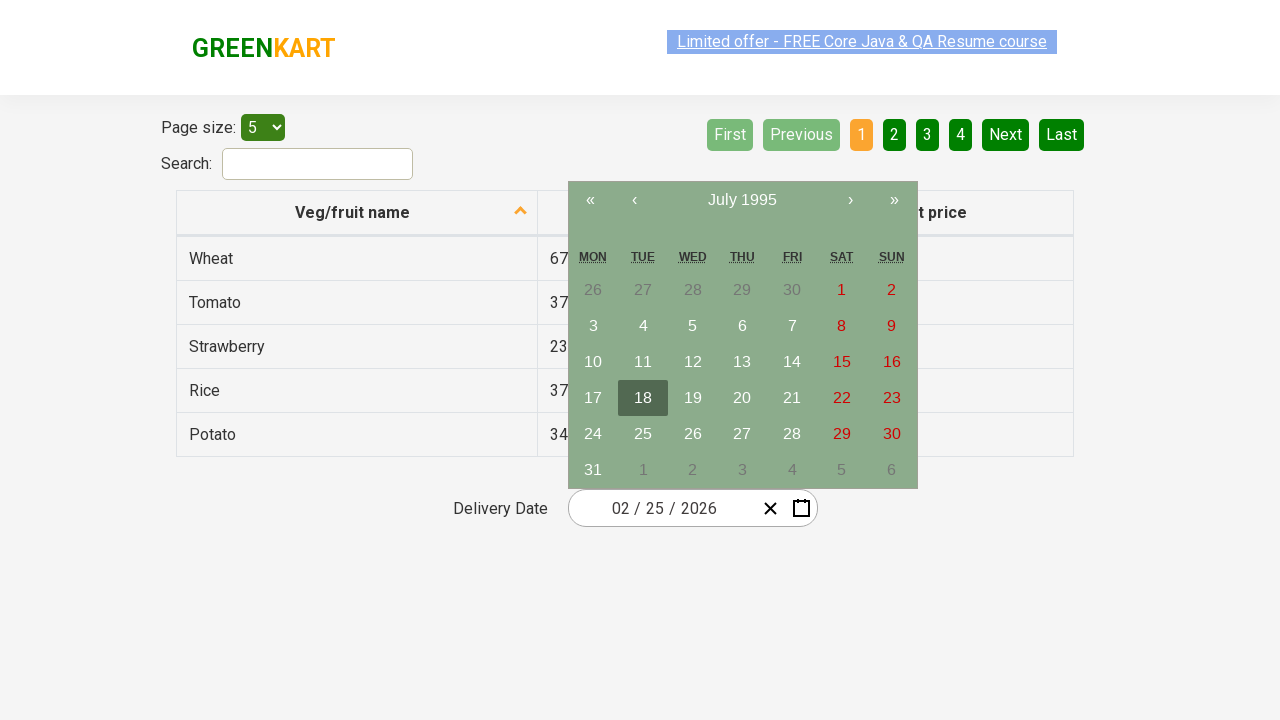

Selected day 15 - date picker closed at (842, 362) on abbr:has-text('15')
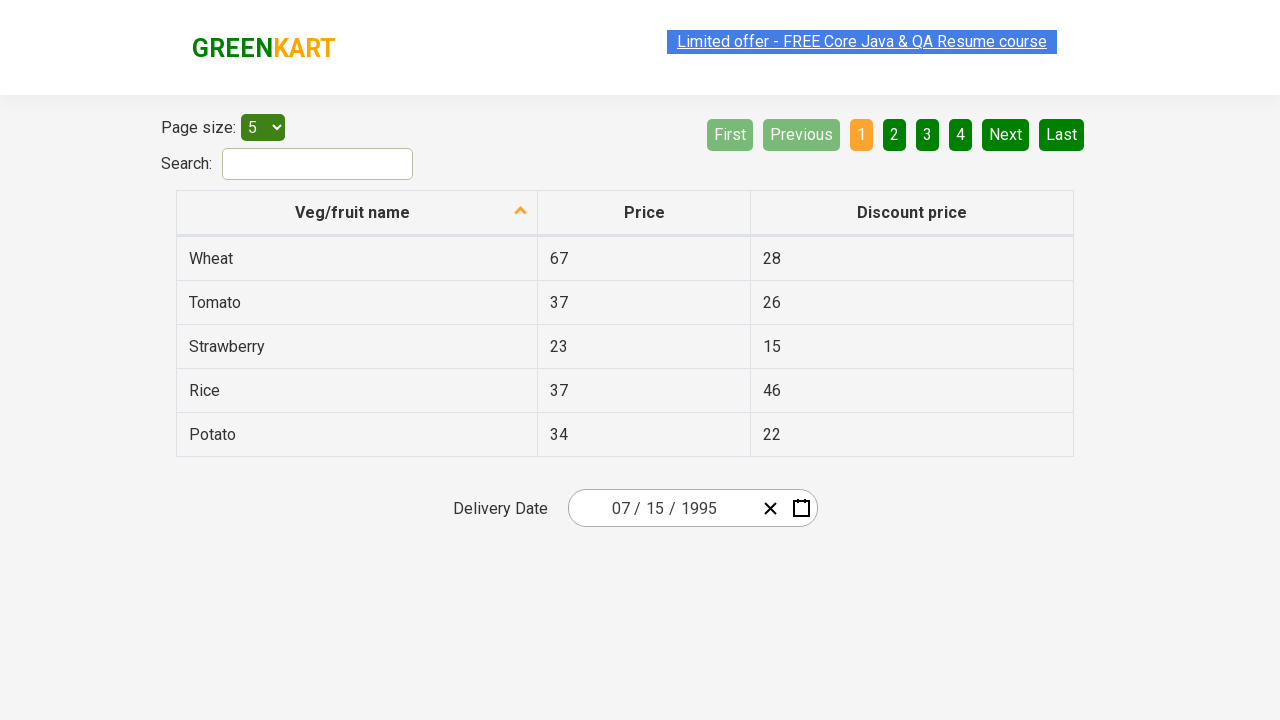

Verified input field 0 has correct value: 7
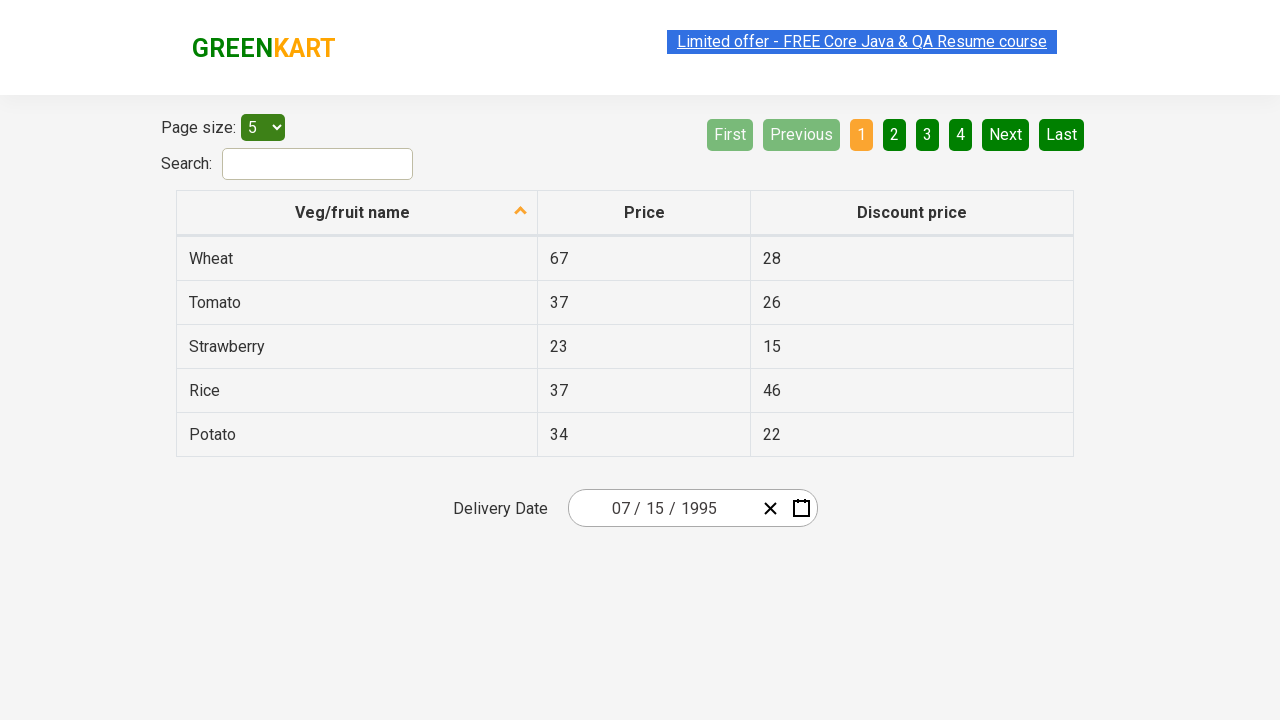

Verified input field 1 has correct value: 15
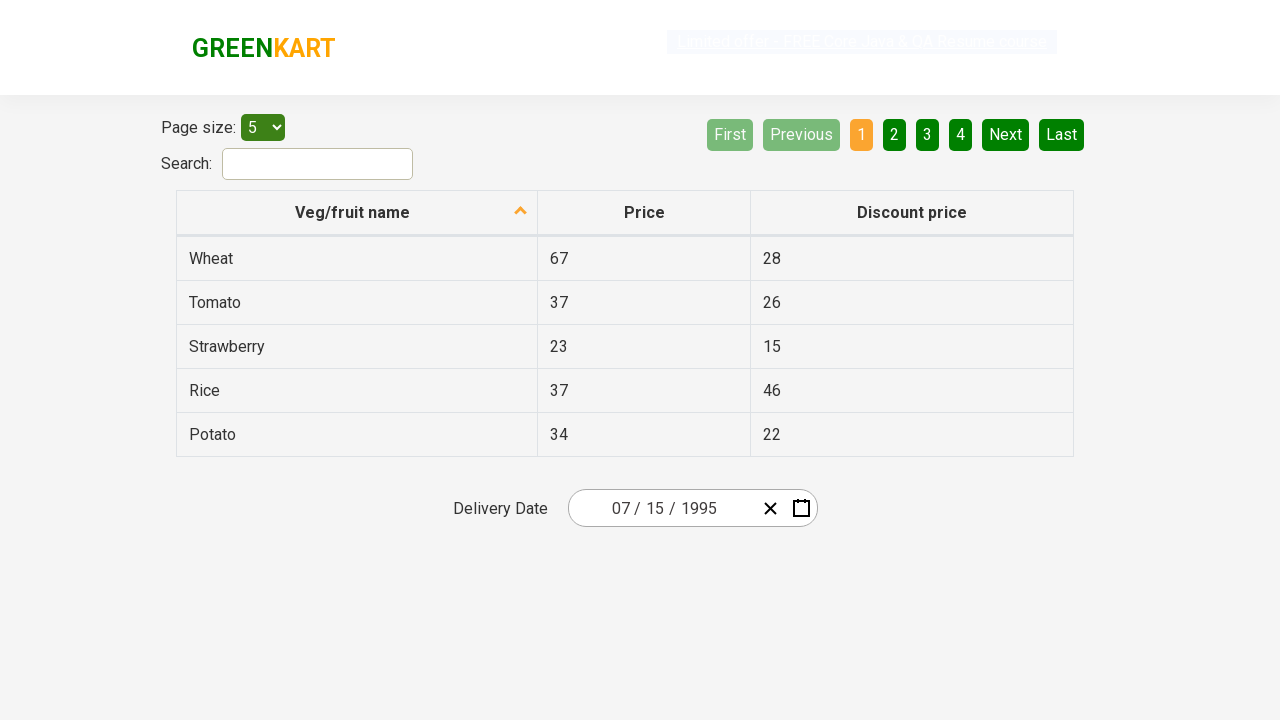

Verified input field 2 has correct value: 1995
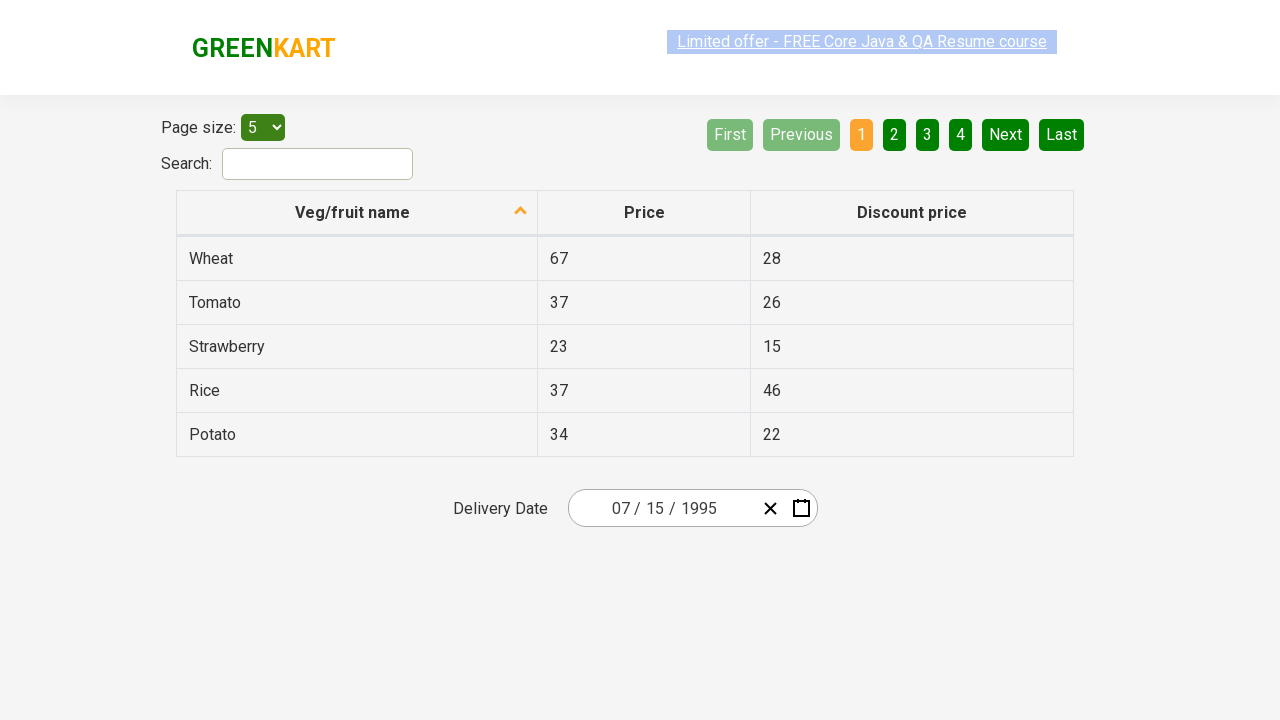

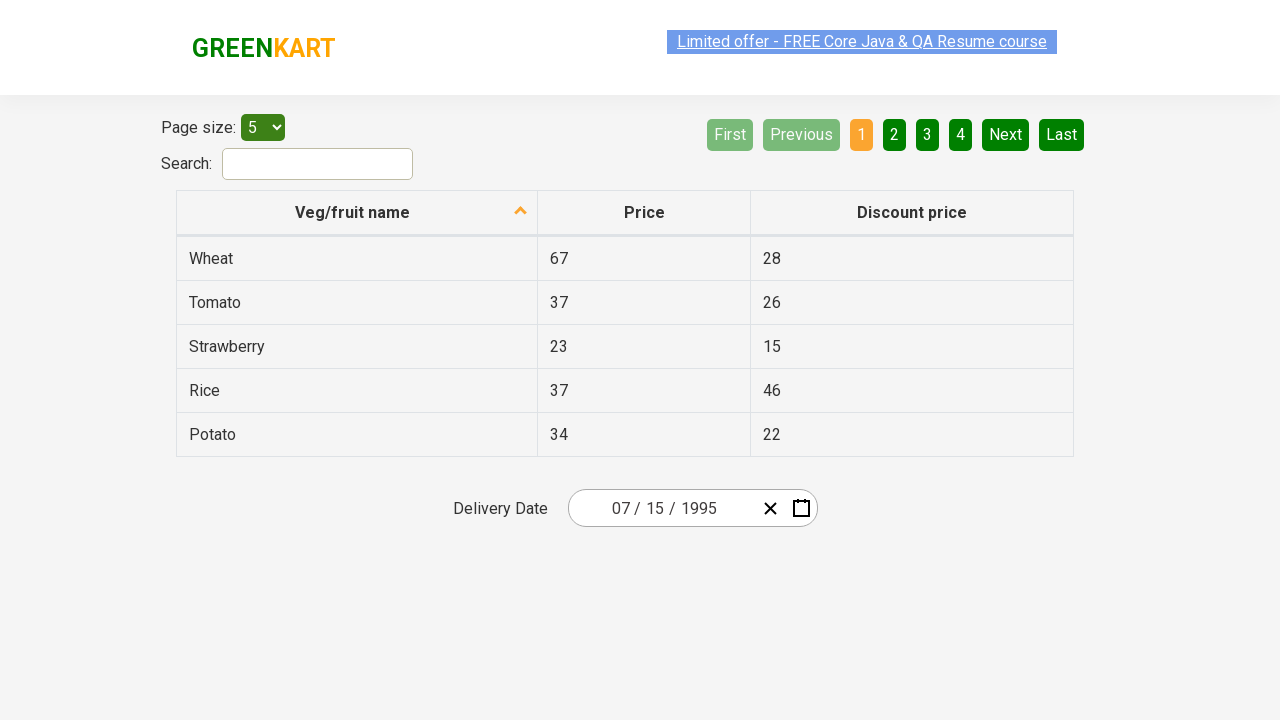